Tests text box form functionality on a Selenium practice page by filling in full name, email, address, and password fields, then submitting the form.

Starting URL: https://www.tutorialspoint.com/selenium/practice/text-box.php

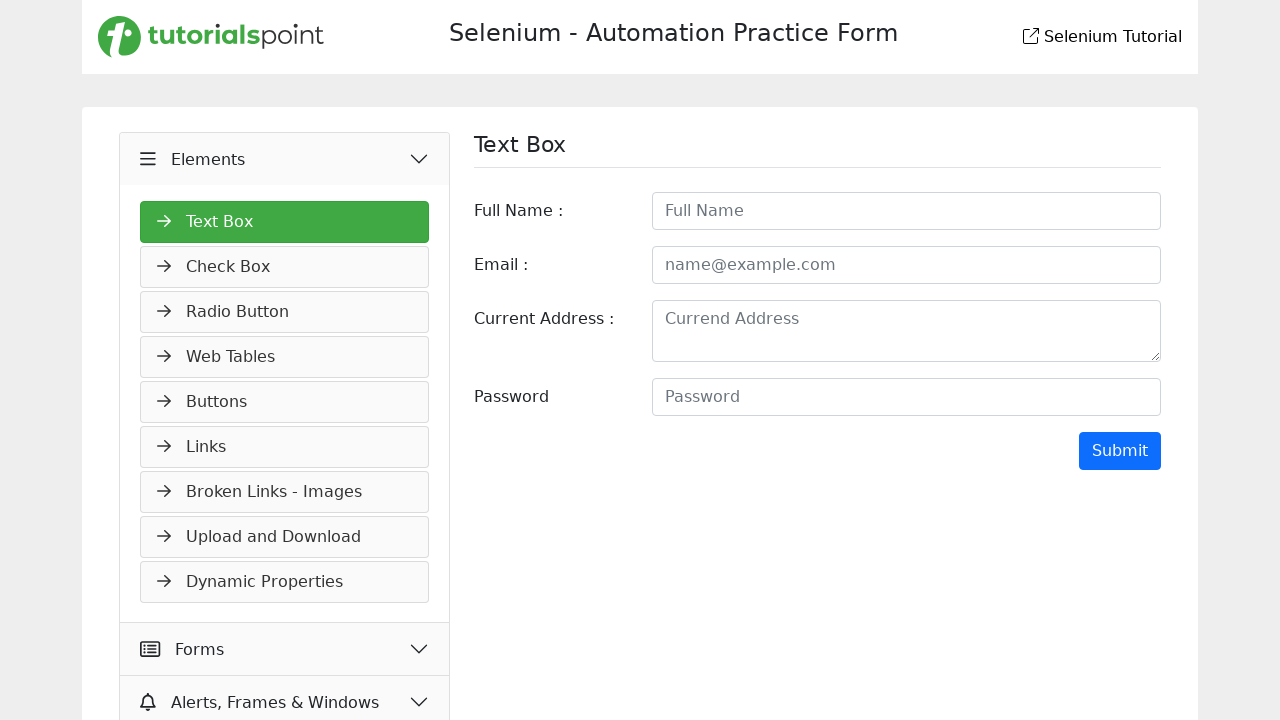

Filled full name field with 'Sarah Johnson' on #fullname
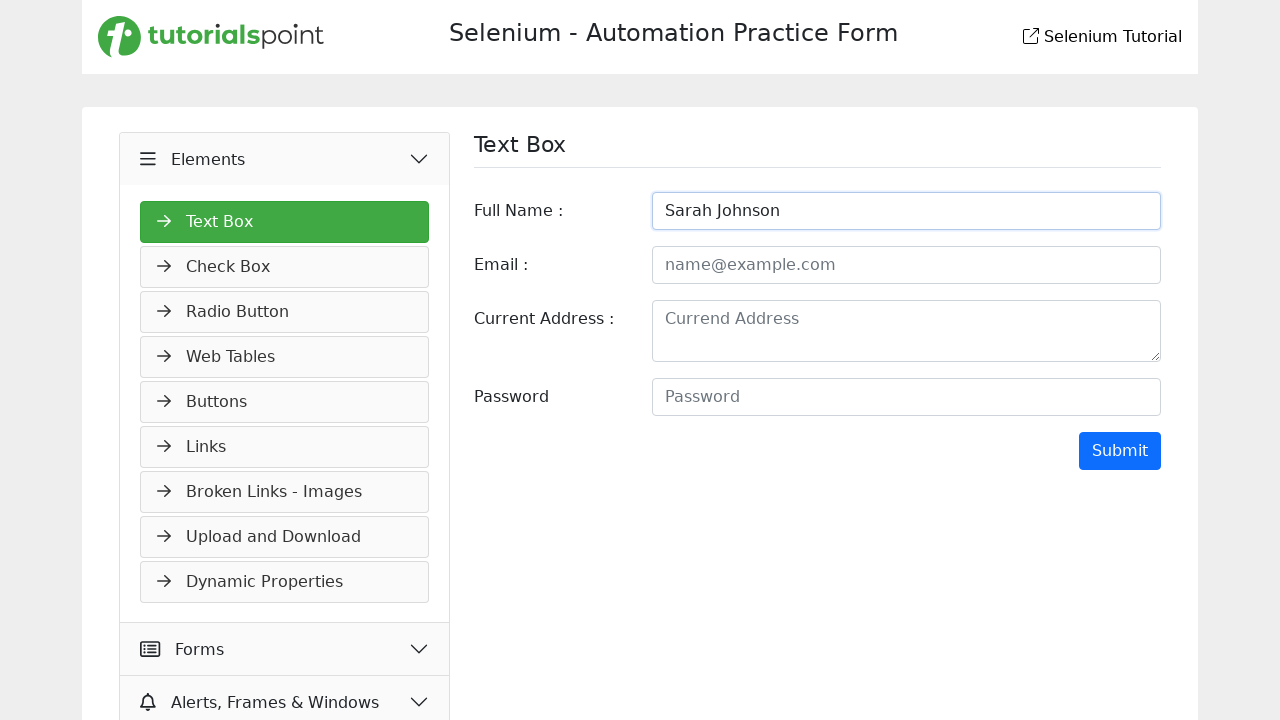

Filled email field with 'sarah.johnson@example.com' on #email
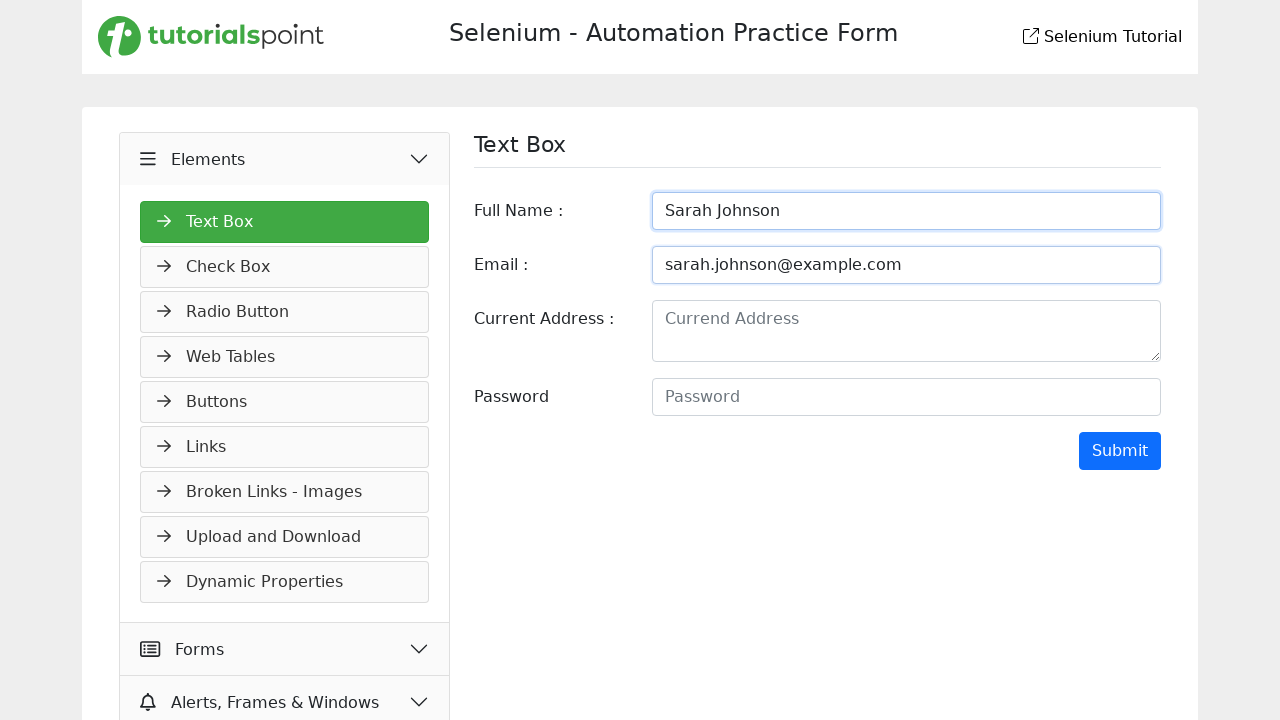

Filled address field with '123 Oak Street, Seattle' on #address
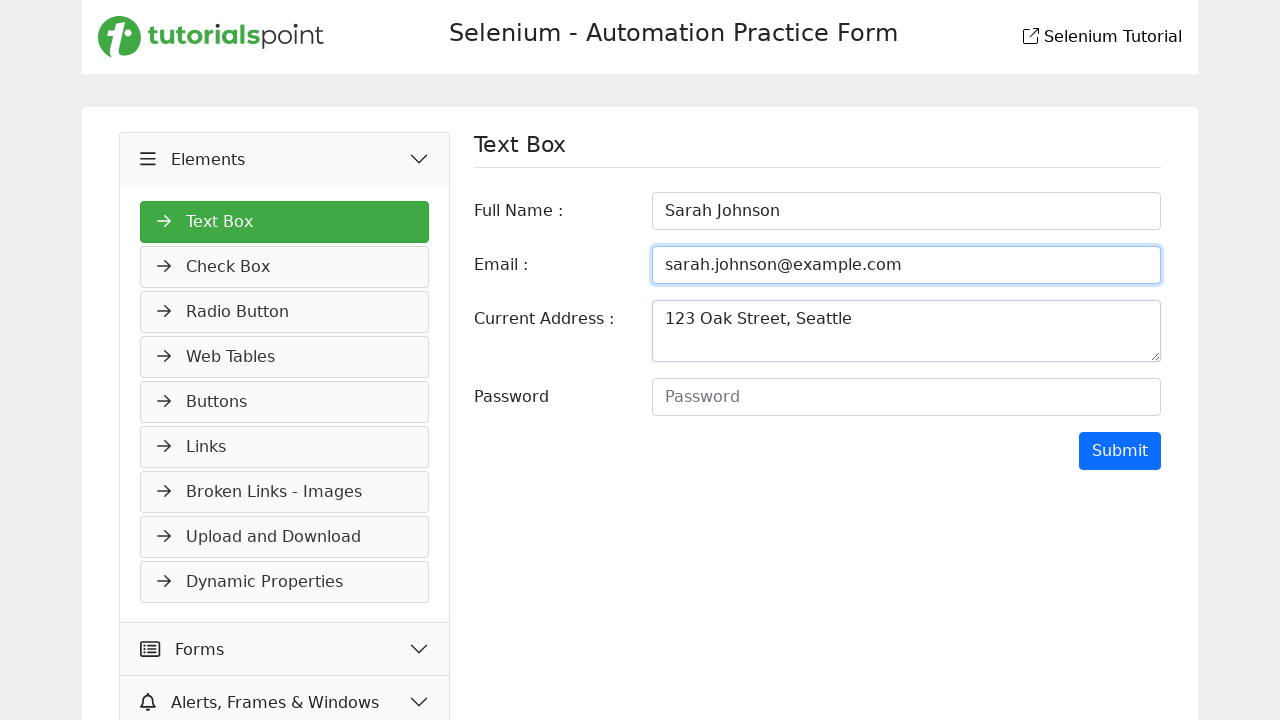

Filled password field with 'SecurePass789' on #password
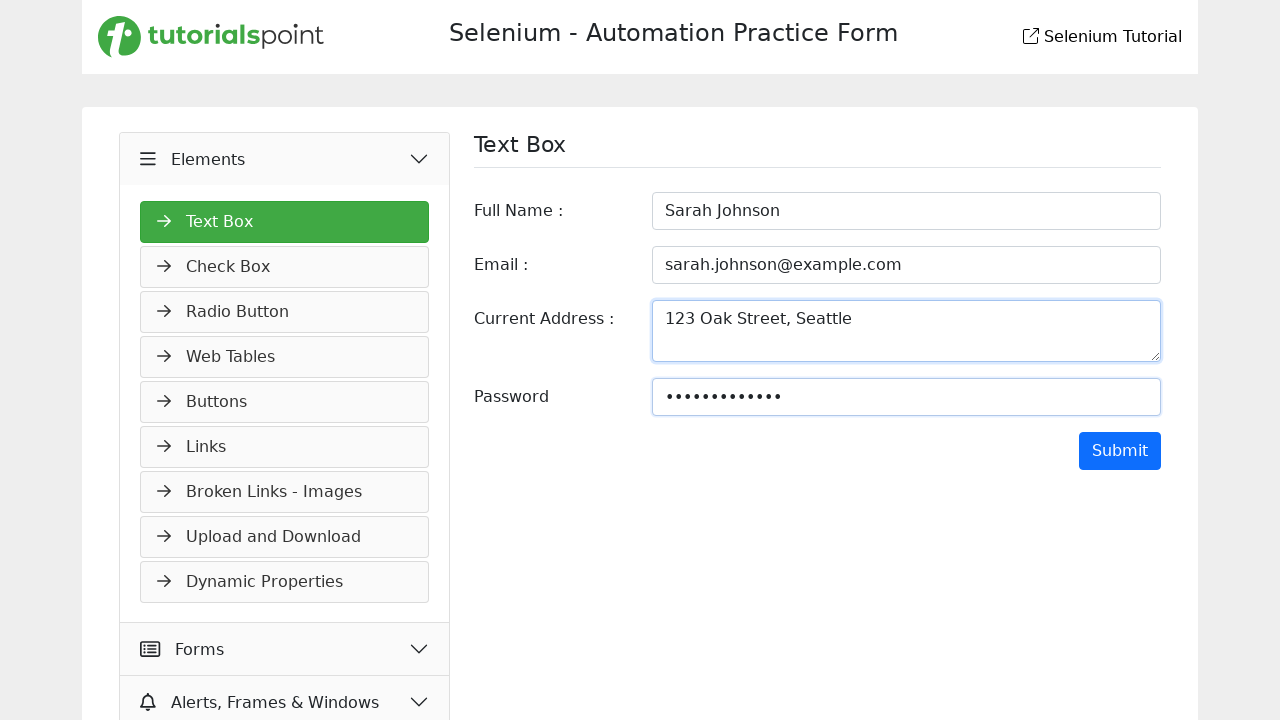

Clicked submit button to submit the form at (1120, 451) on .btn.btn-primary
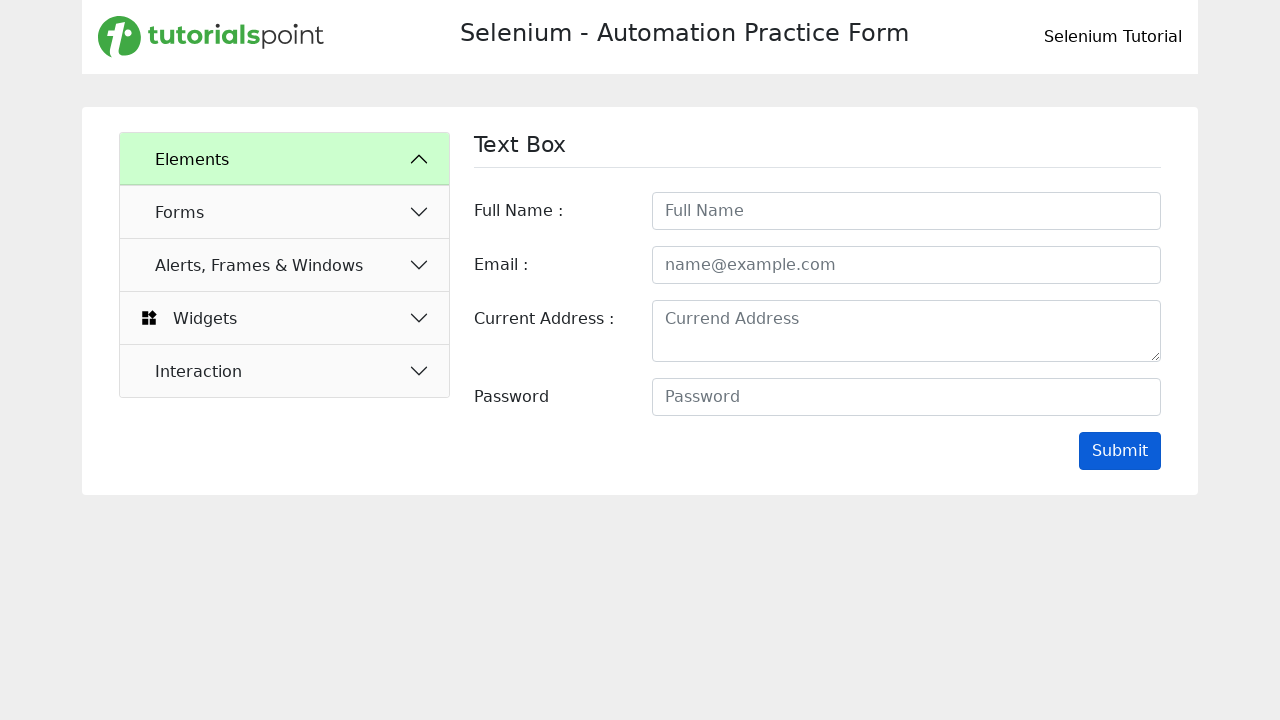

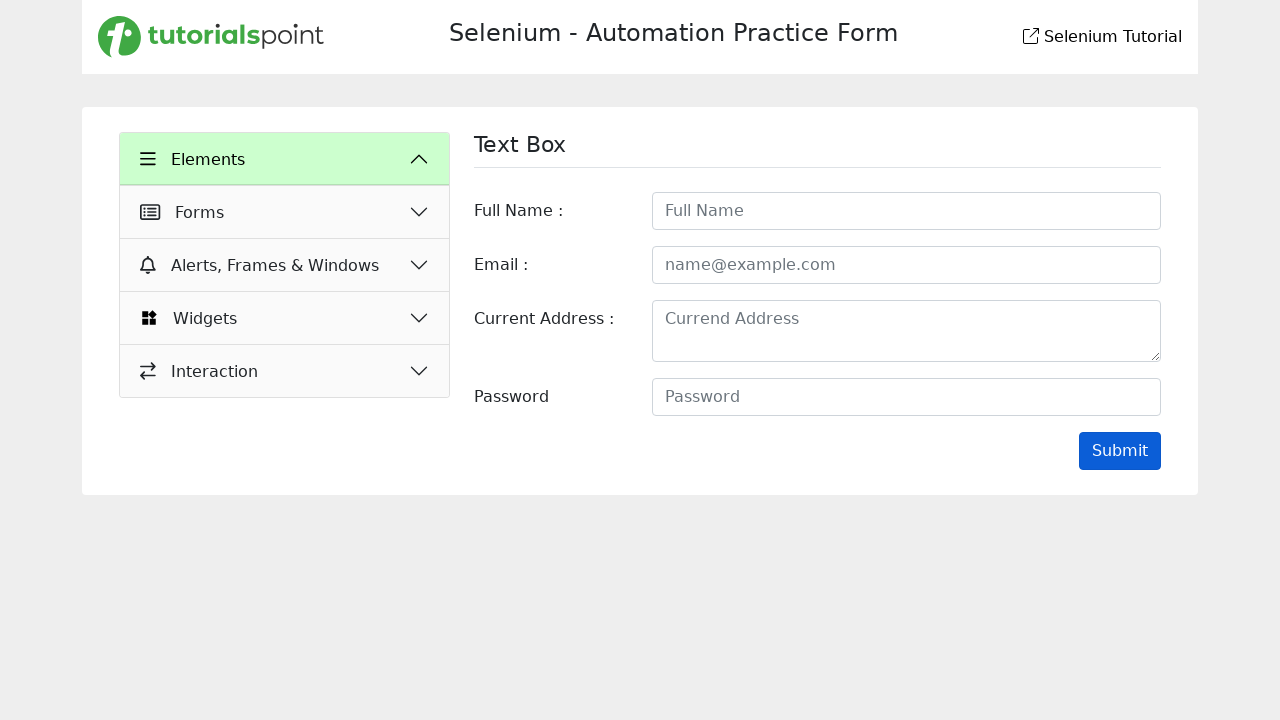